Tests various button interactions including clicking buttons, checking if buttons are enabled, getting button properties like location, color and size, and interacting with different button types on the page

Starting URL: https://leafground.com/button.xhtml

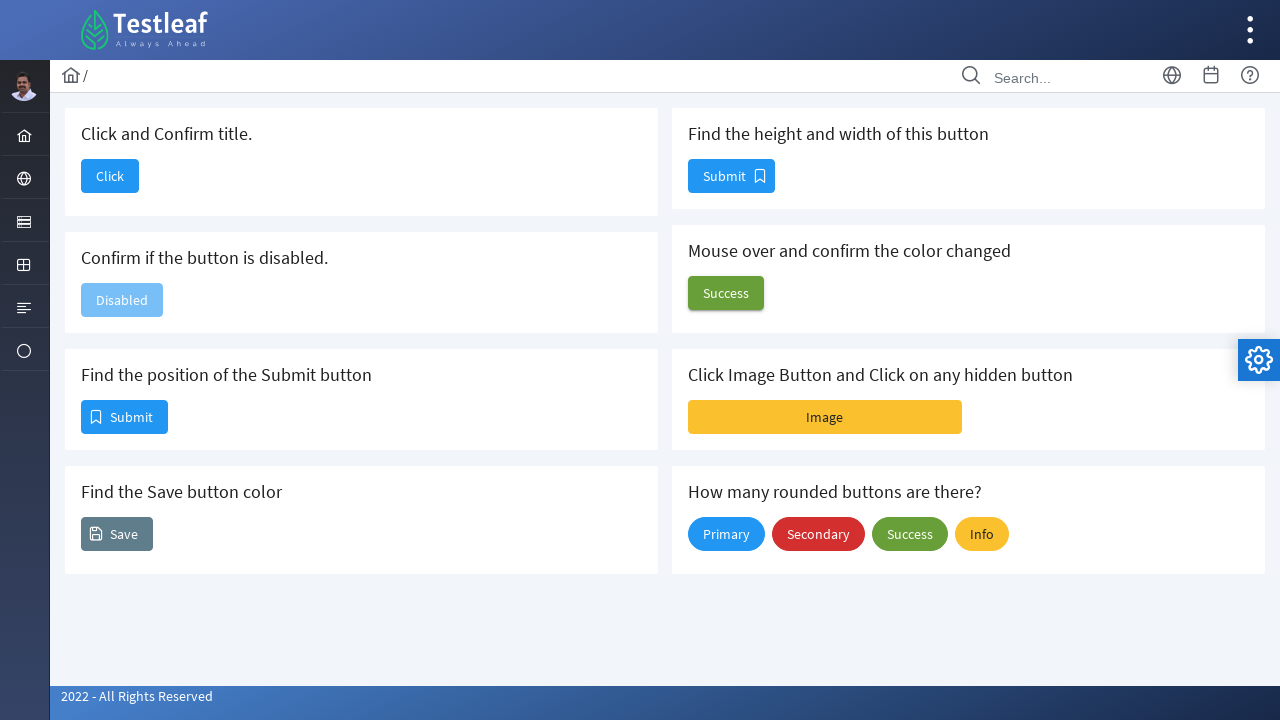

Clicked the first button at (110, 176) on button[name='j_idt88:j_idt90']
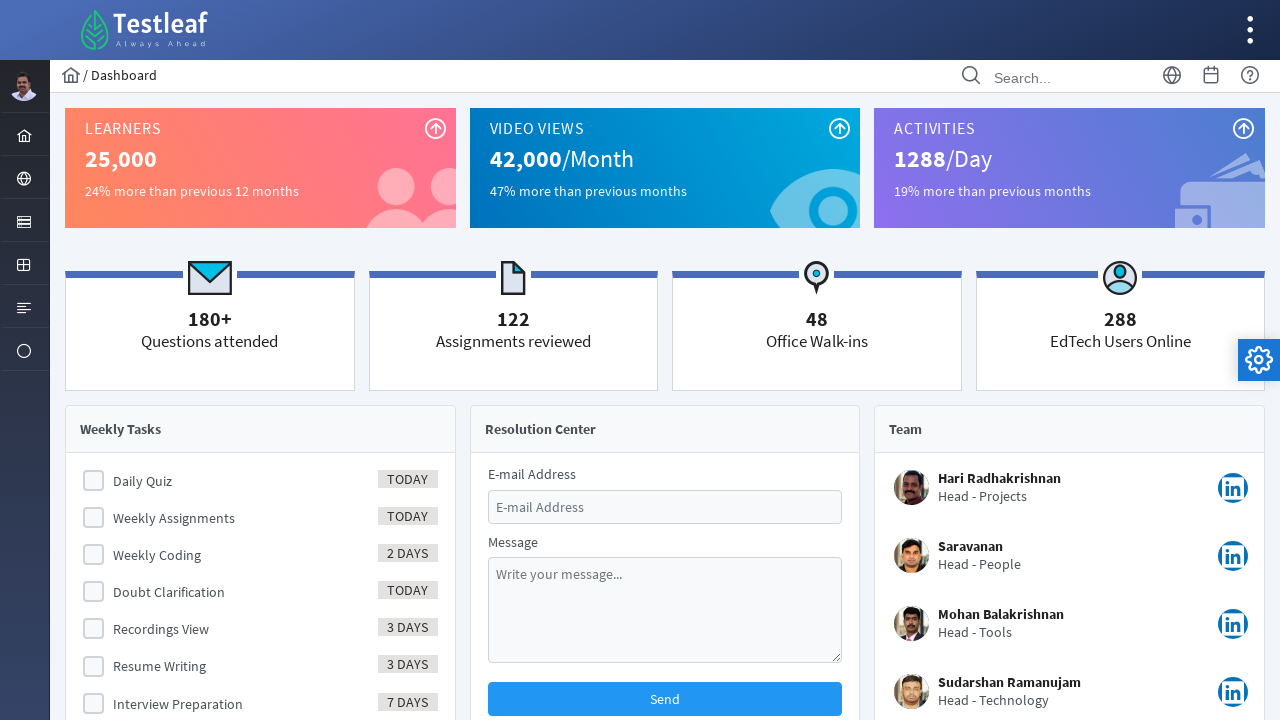

Navigated to button test page
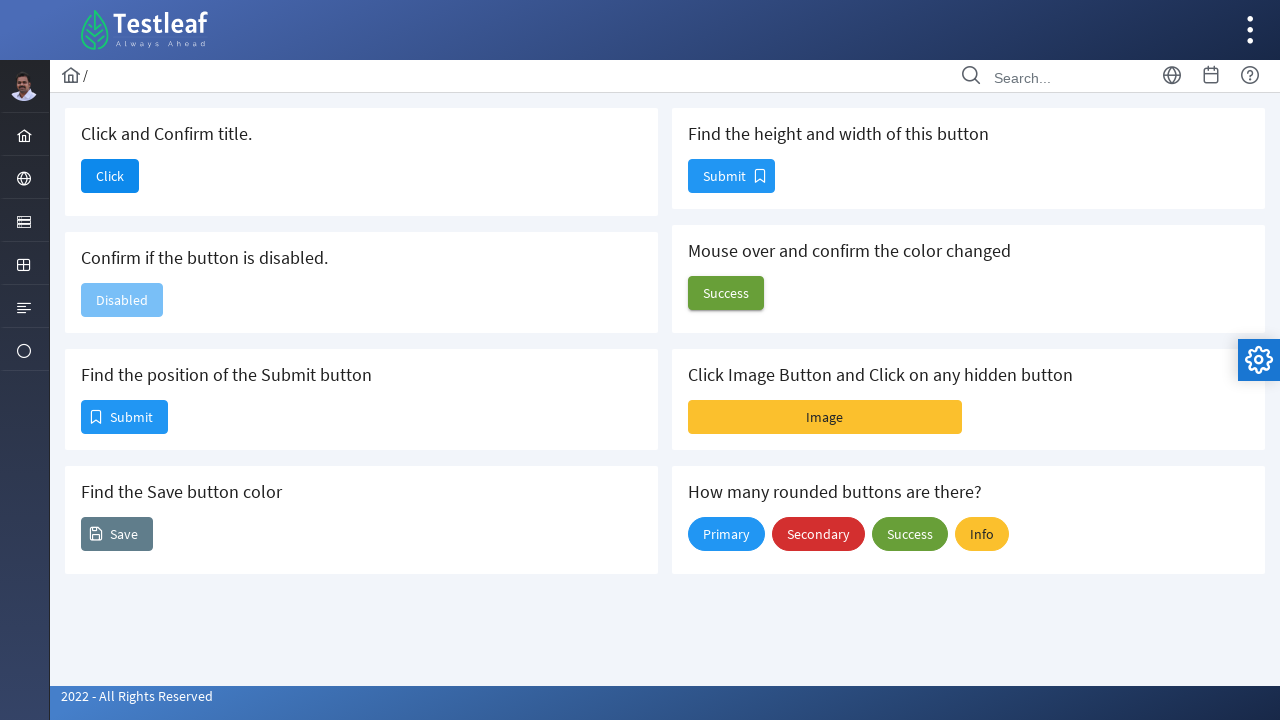

Retrieved page title: Button
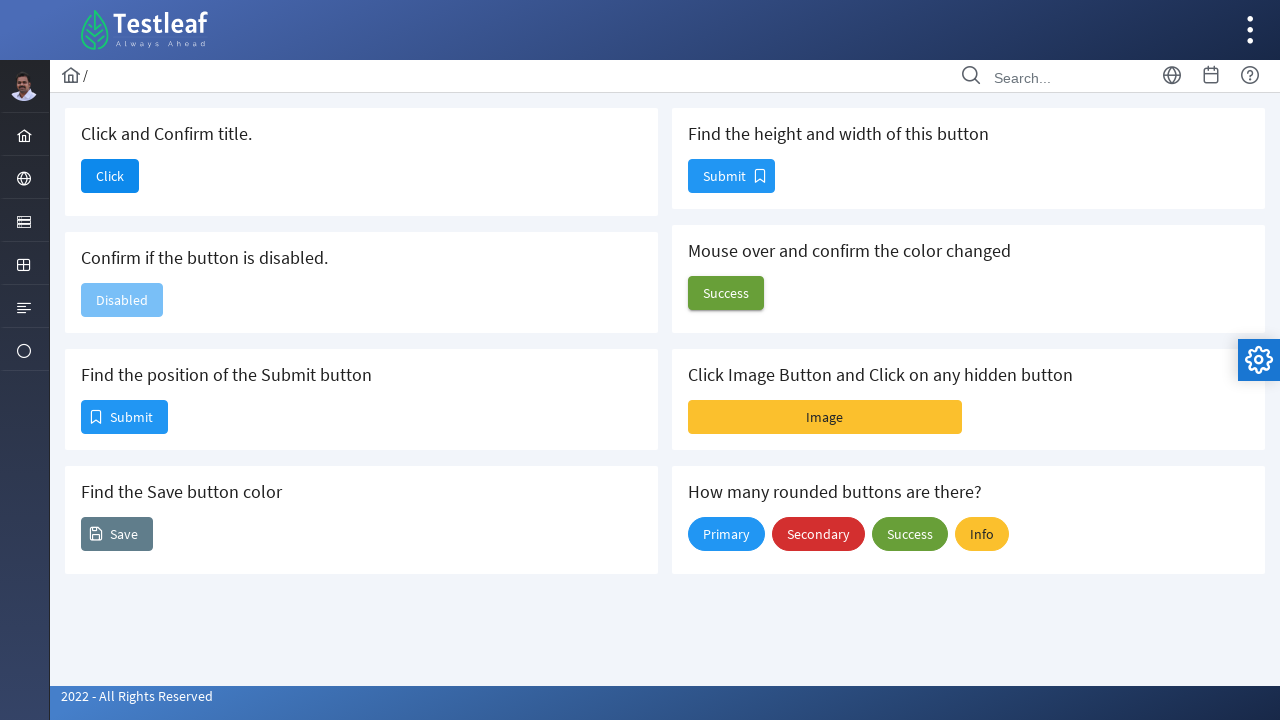

Verified page title is 'Button'
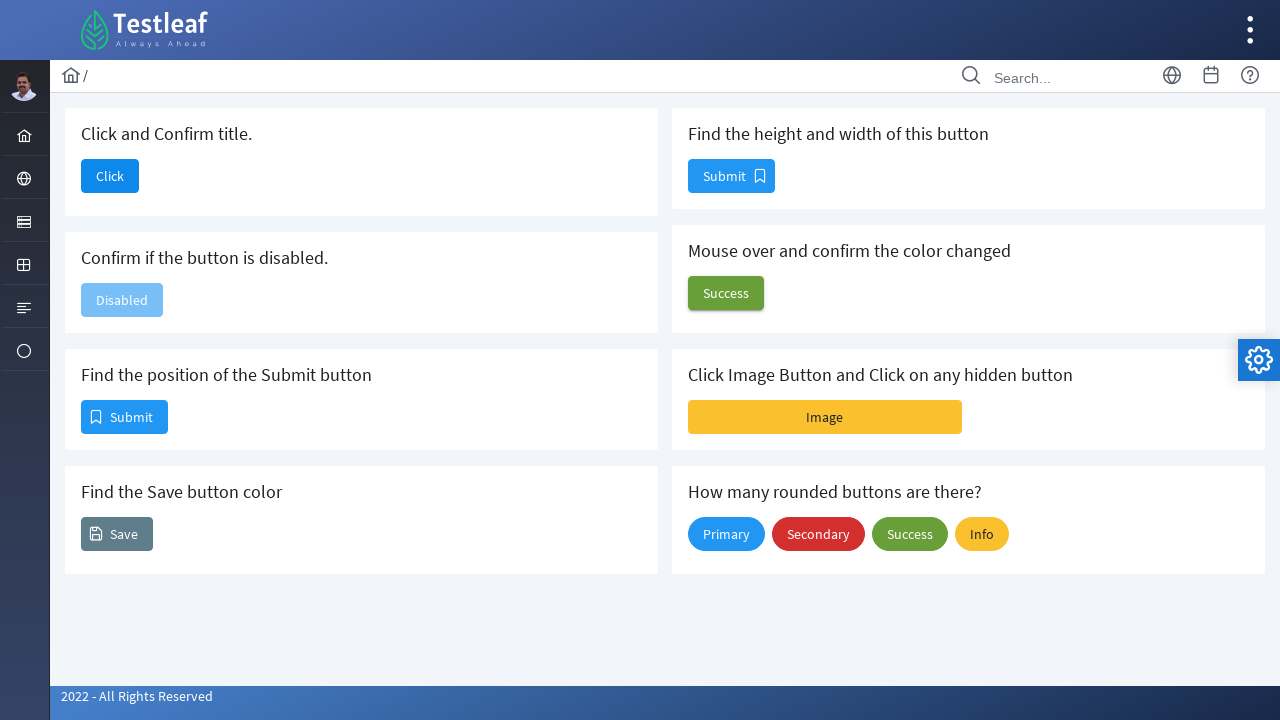

Located button to check enabled status
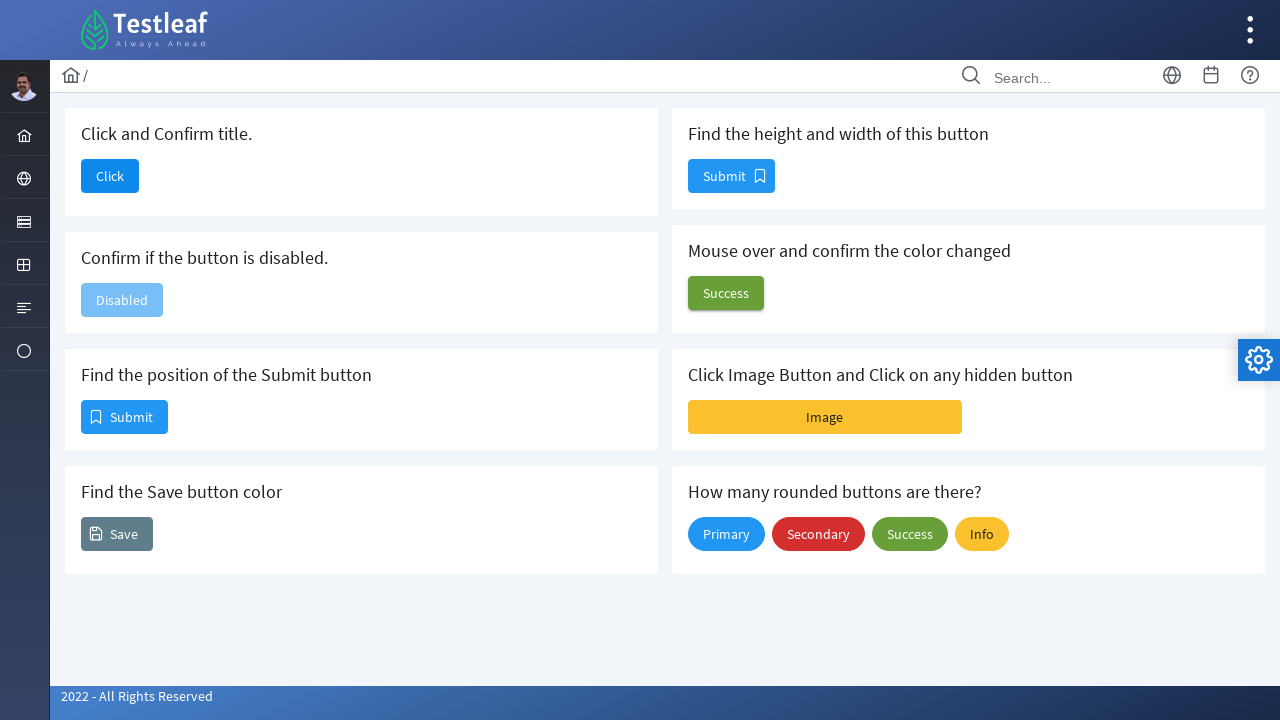

Button enabled status: False
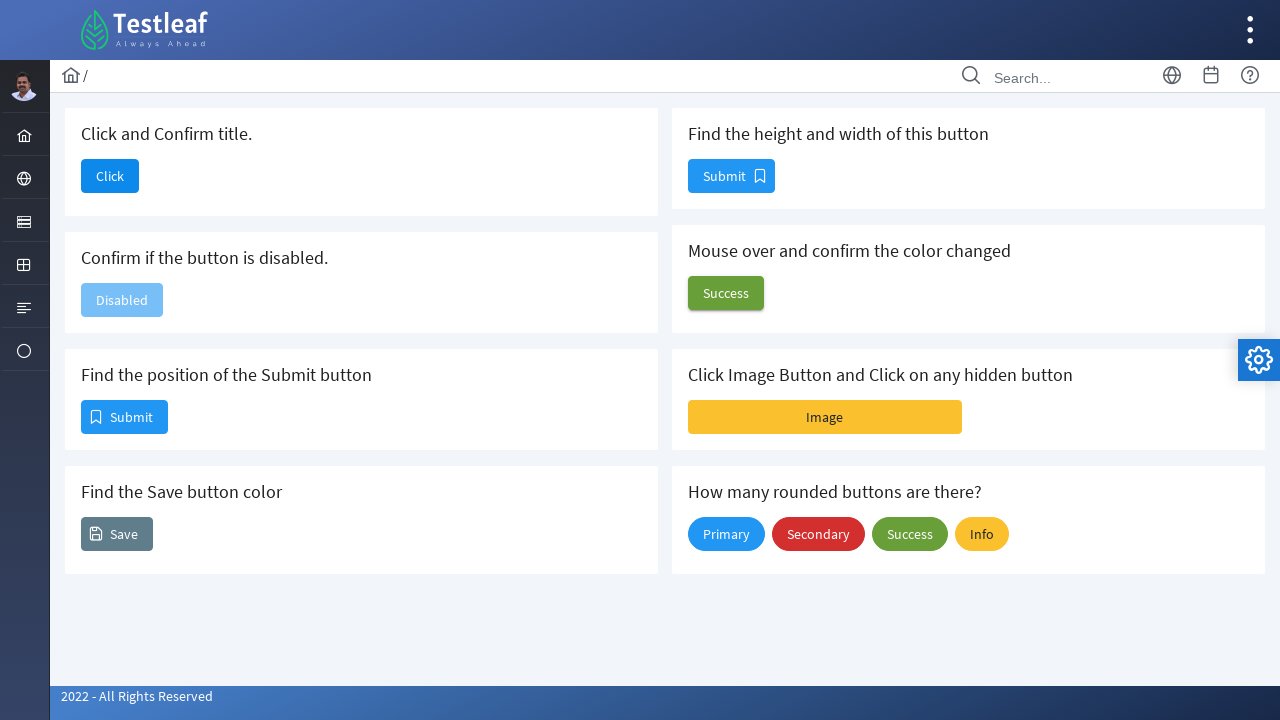

Retrieved button location: x=81, y=400
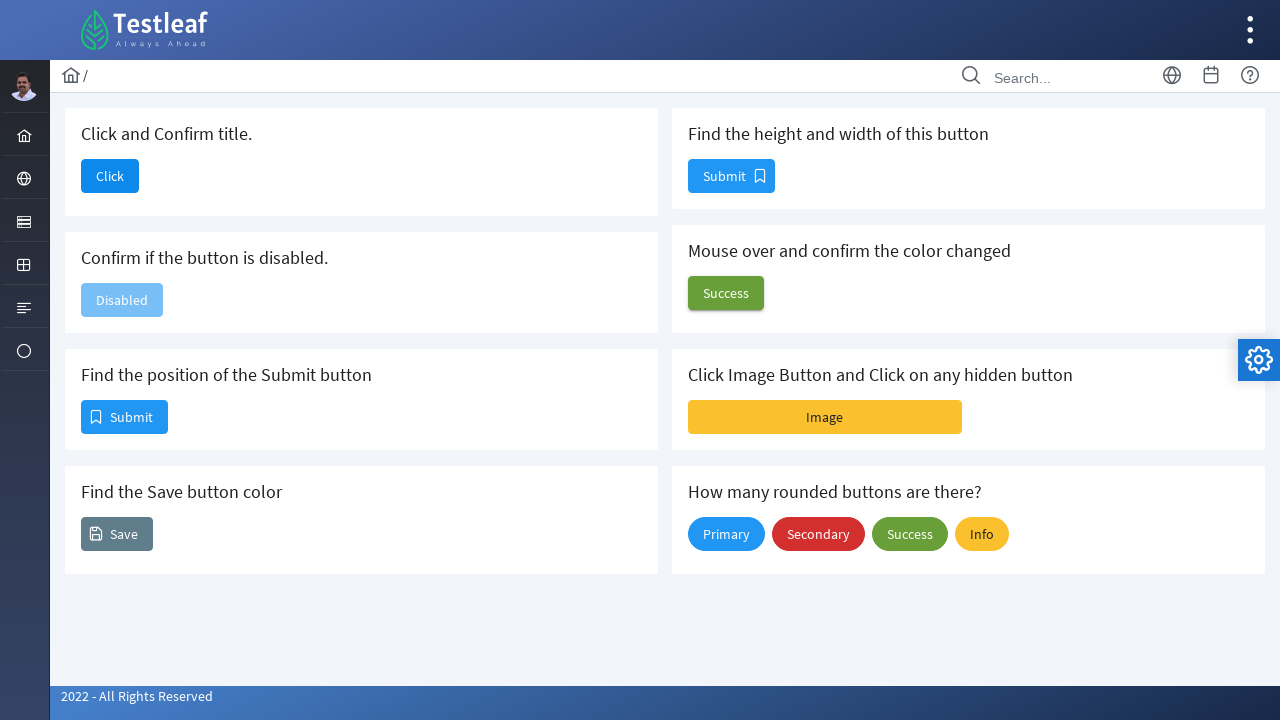

Retrieved button color: rgb(255, 255, 255)
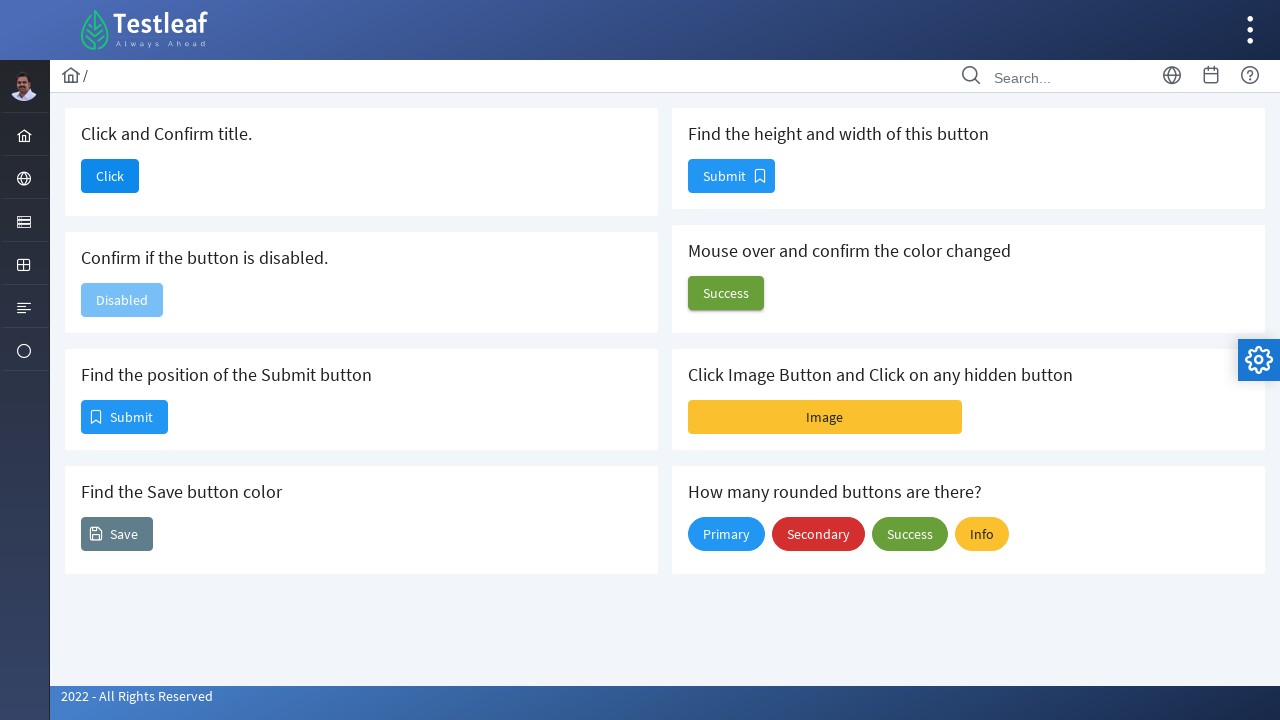

Retrieved button size: width=87, height=34
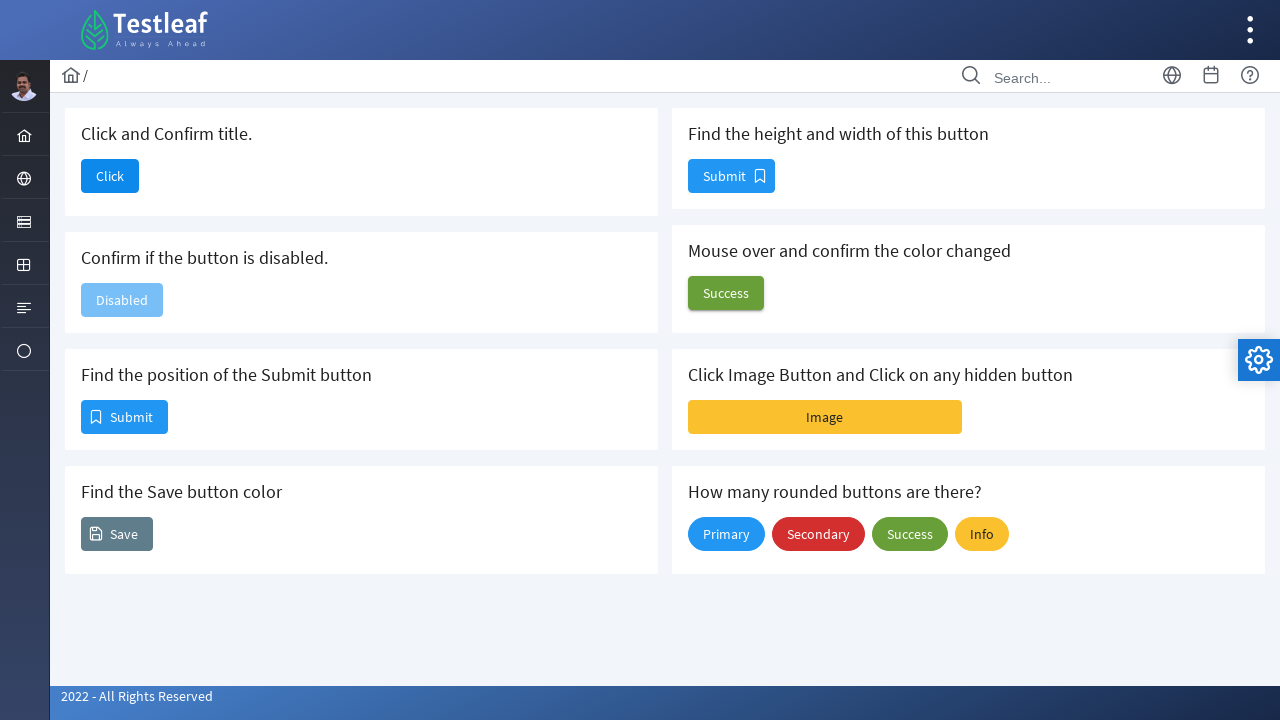

Clicked image button at (825, 417) on button[name='j_idt88:j_idt102:imageBtn']
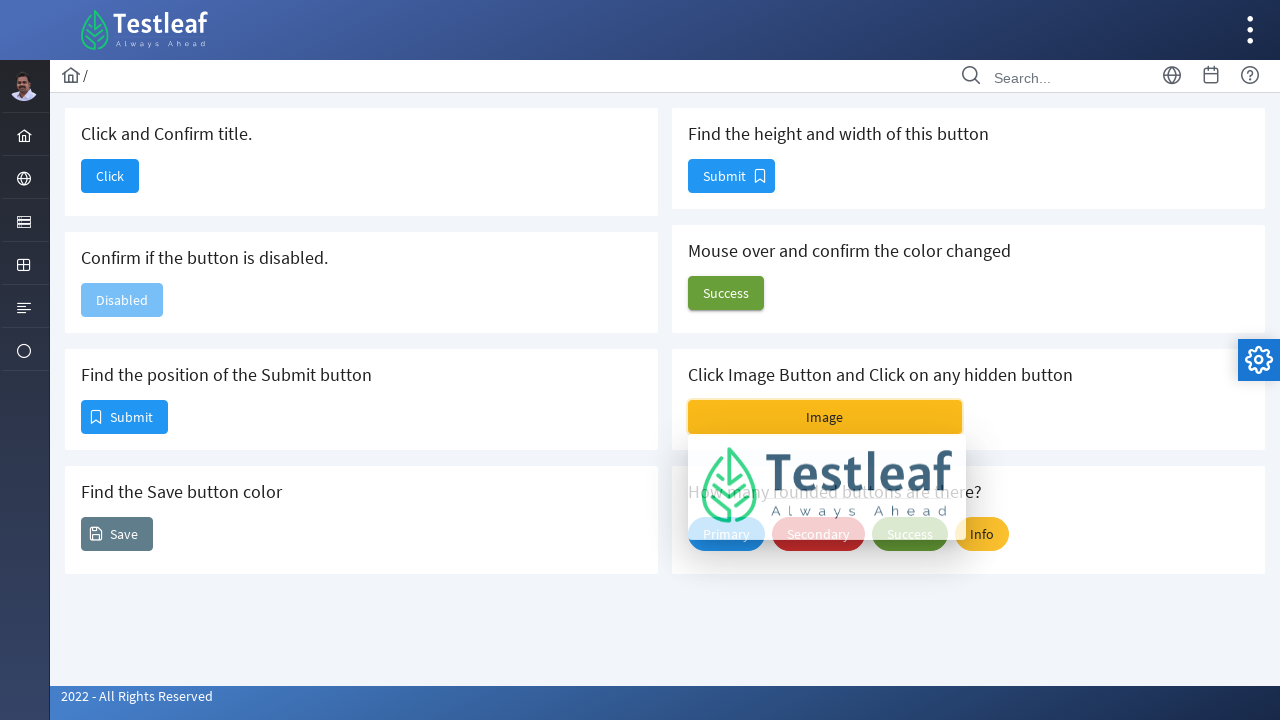

Clicked another button at (726, 293) on button[name='j_idt88:j_idt100']
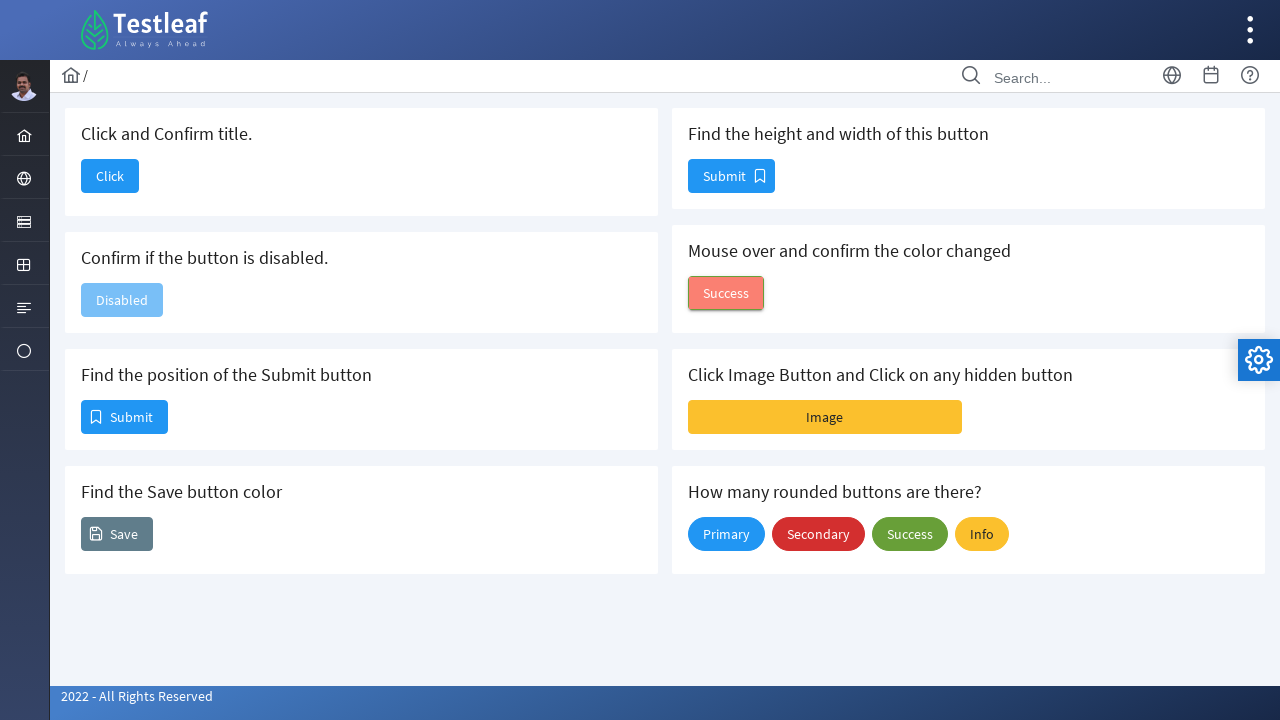

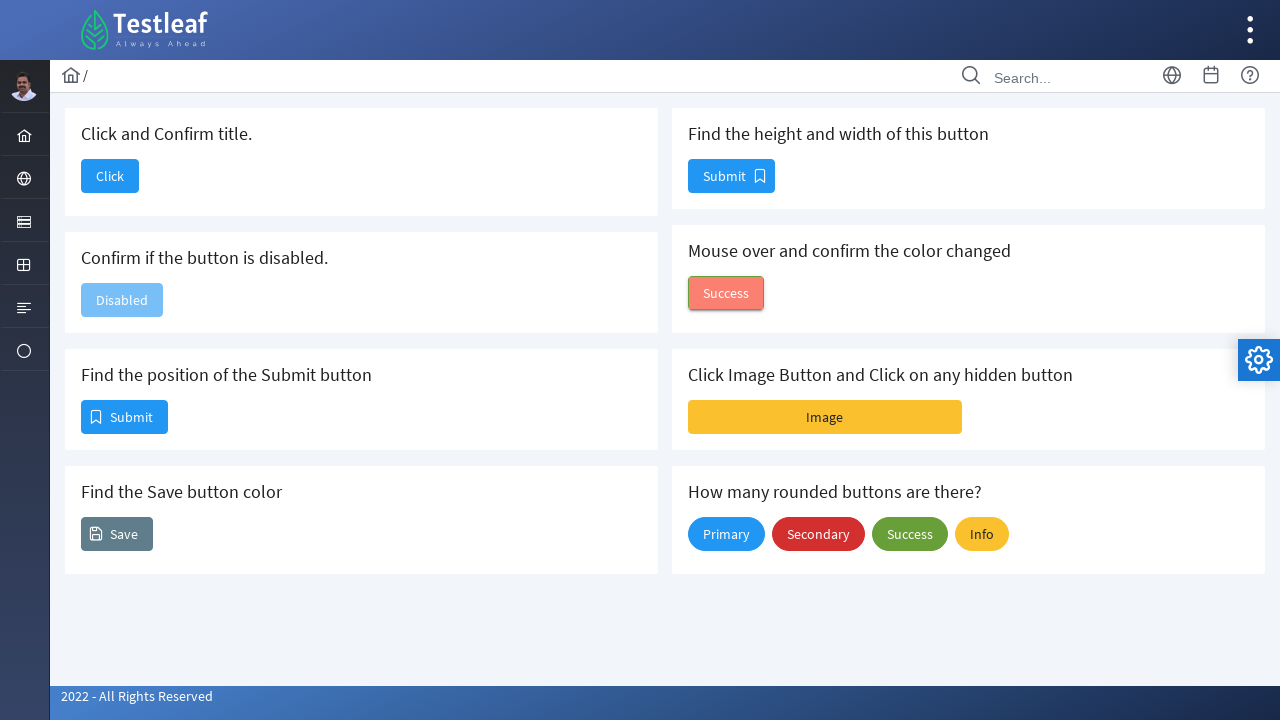